Tests that todo data persists after page reload

Starting URL: https://demo.playwright.dev/todomvc

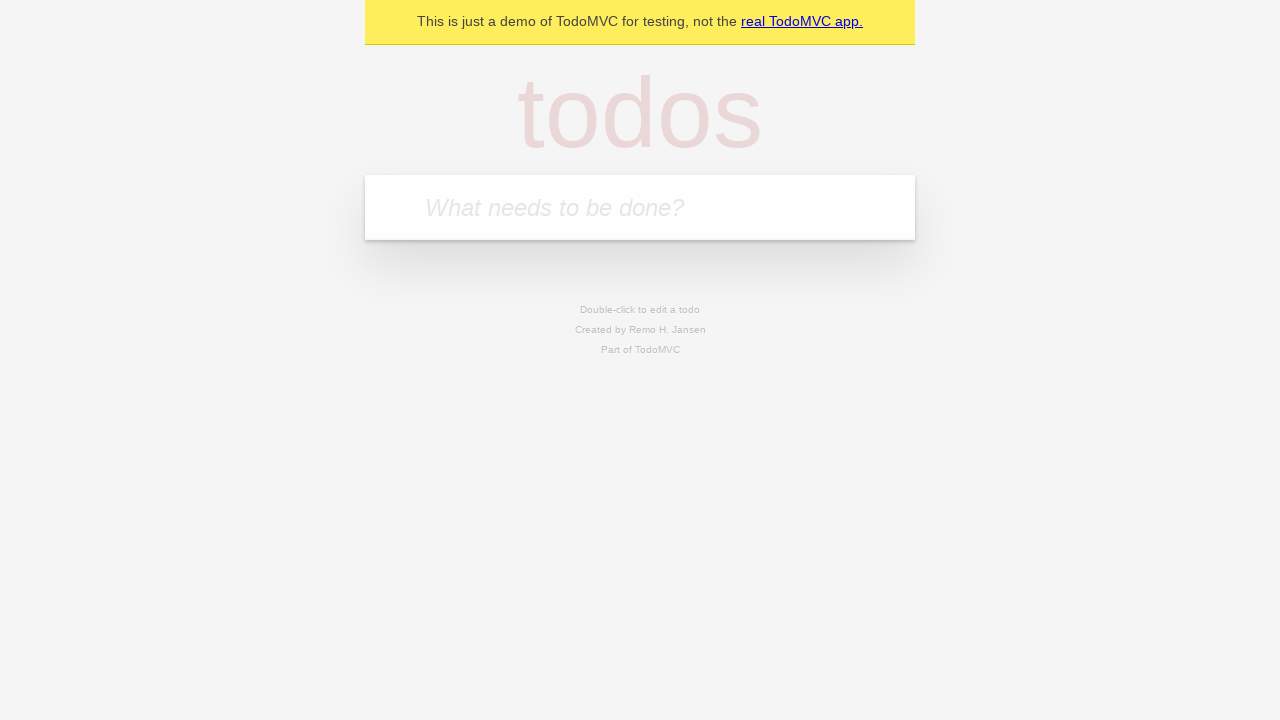

Located todo input field
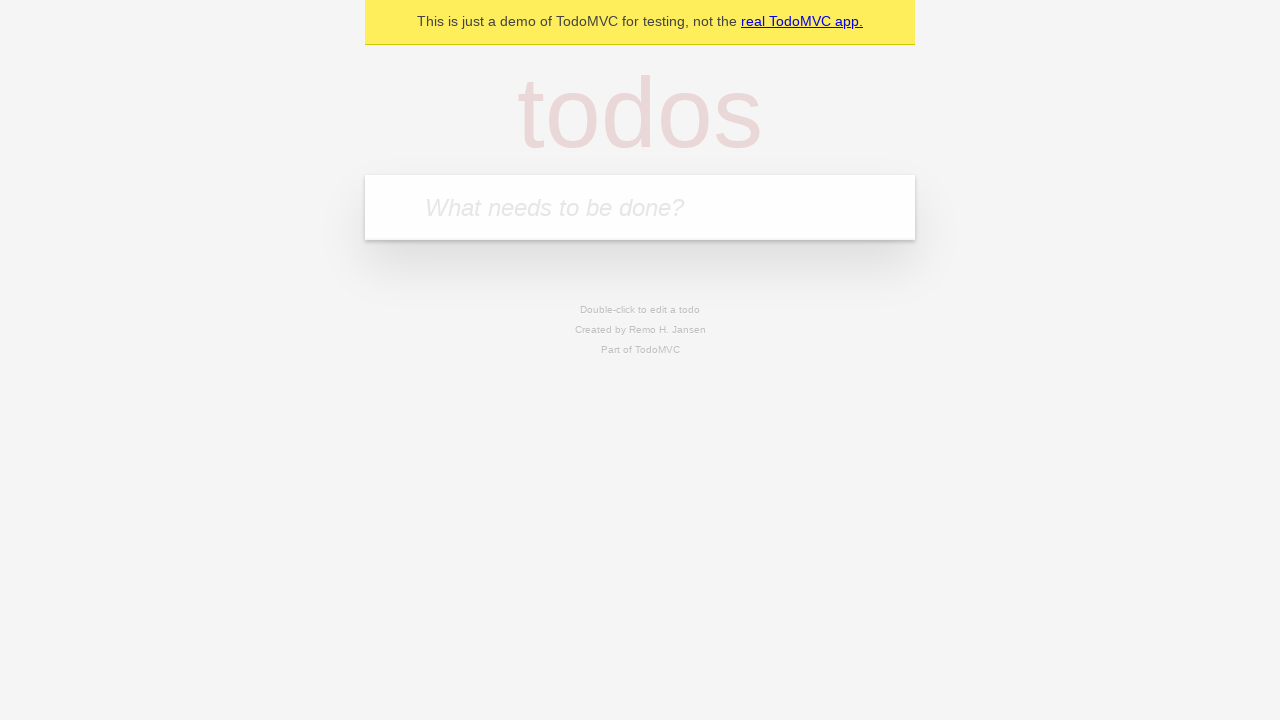

Filled todo input with 'buy some cheese' on internal:attr=[placeholder="What needs to be done?"i]
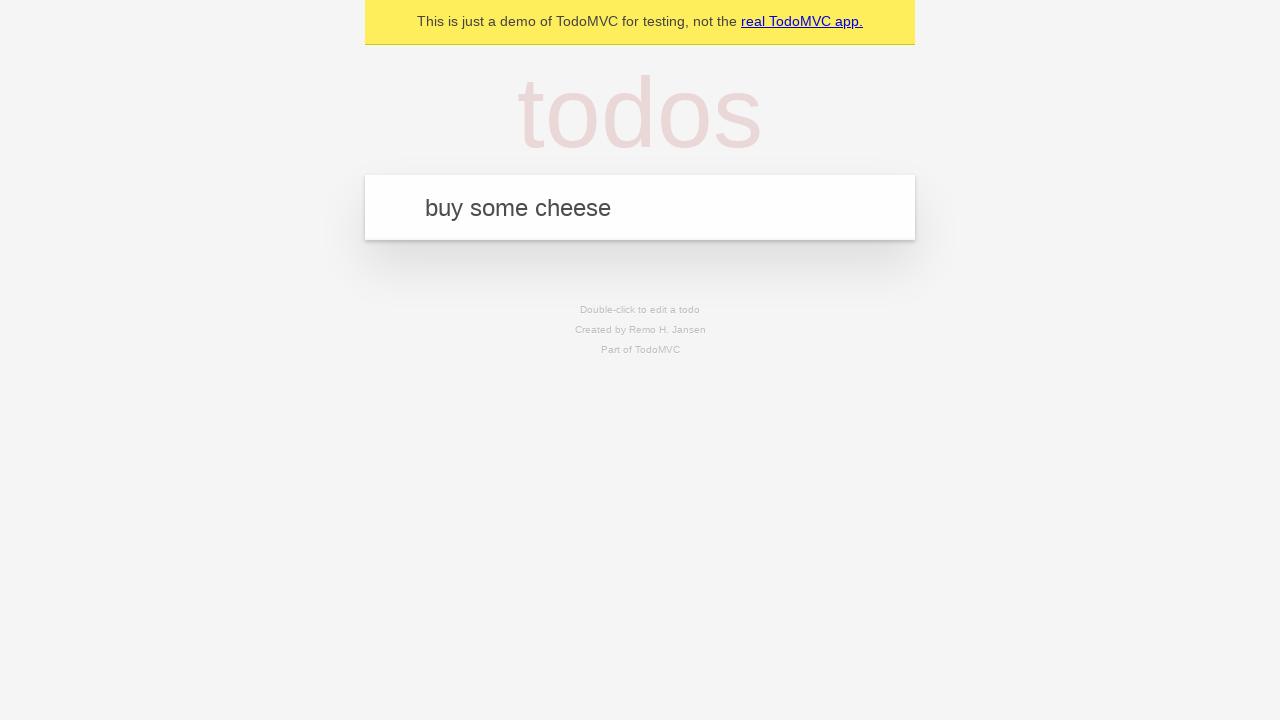

Pressed Enter to create todo item 'buy some cheese' on internal:attr=[placeholder="What needs to be done?"i]
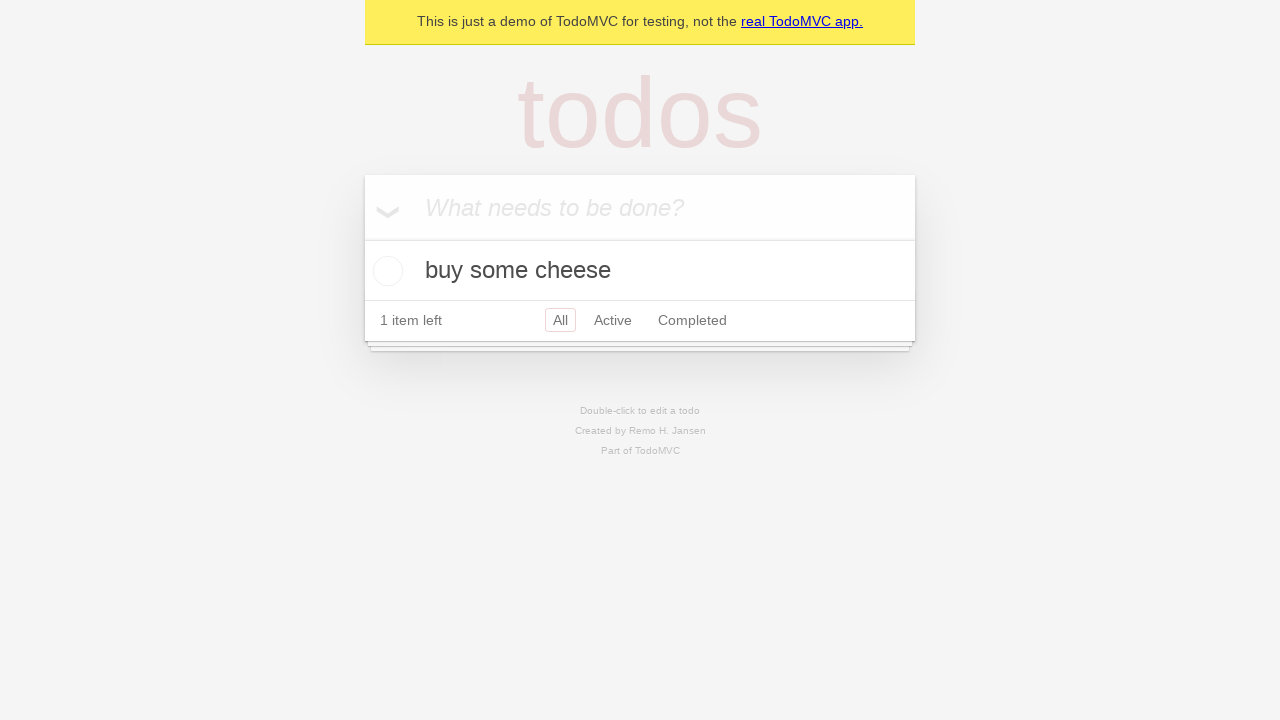

Filled todo input with 'feed the cat' on internal:attr=[placeholder="What needs to be done?"i]
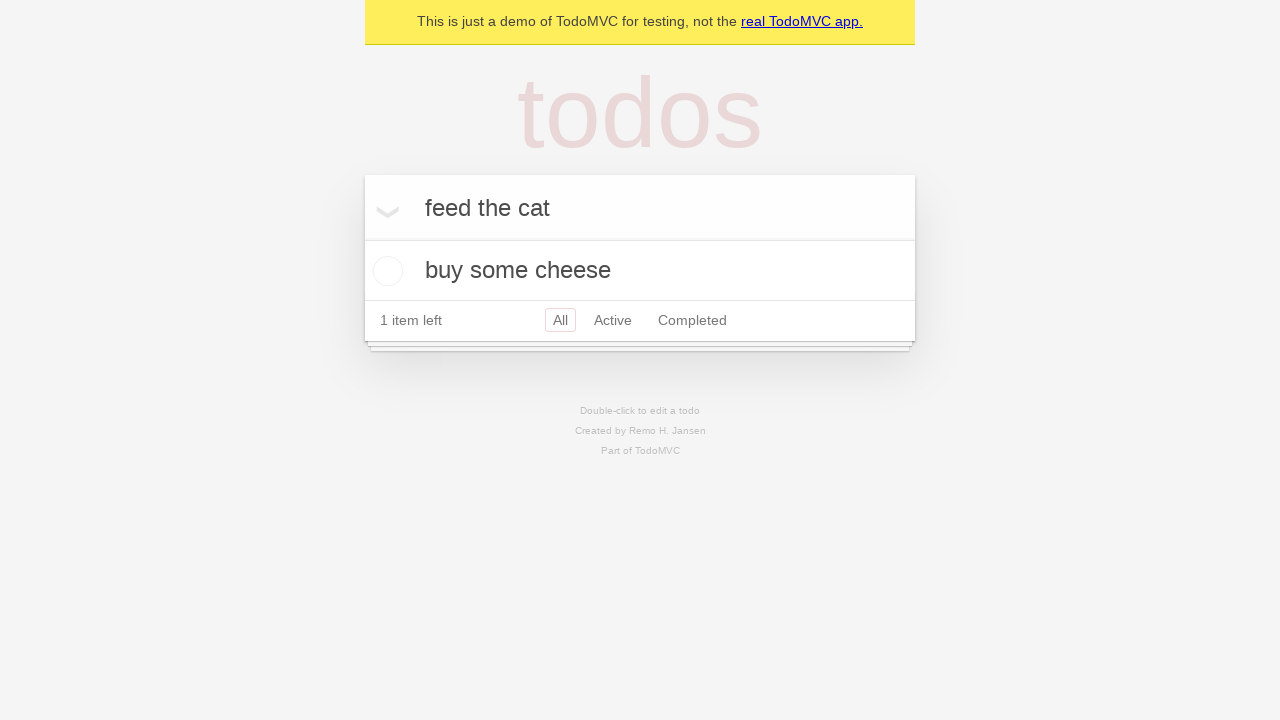

Pressed Enter to create todo item 'feed the cat' on internal:attr=[placeholder="What needs to be done?"i]
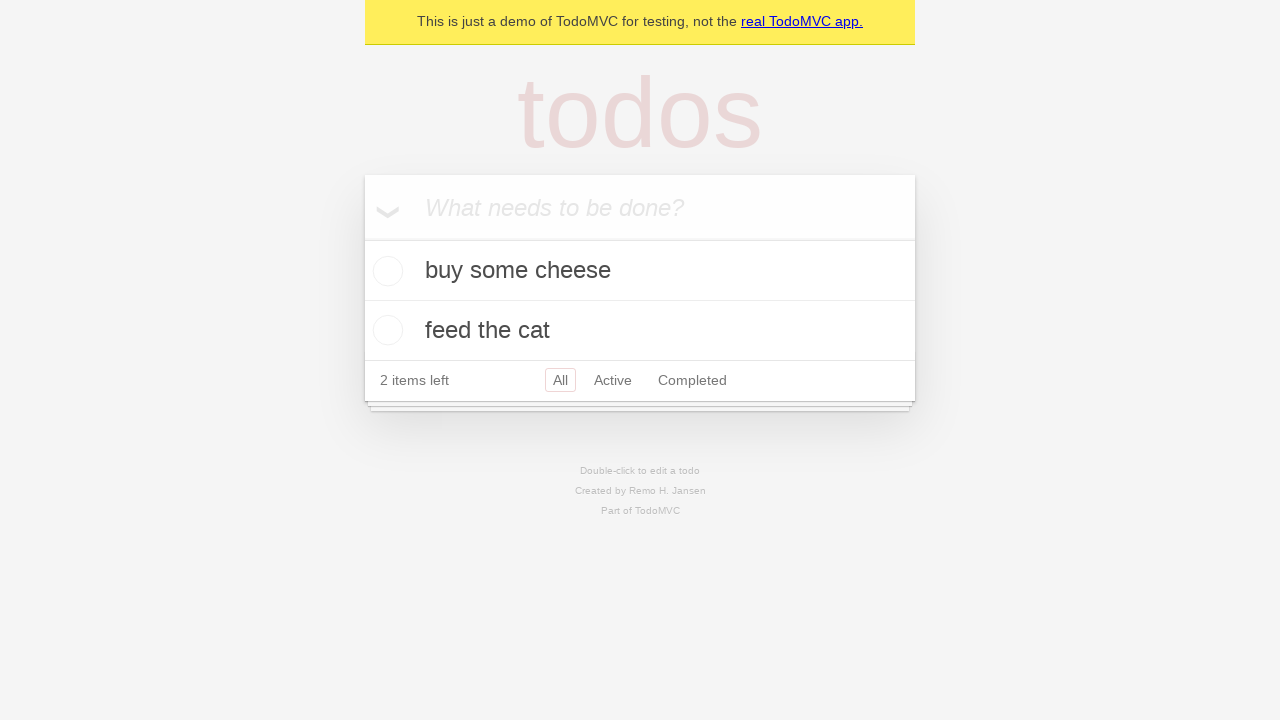

Located all todo items
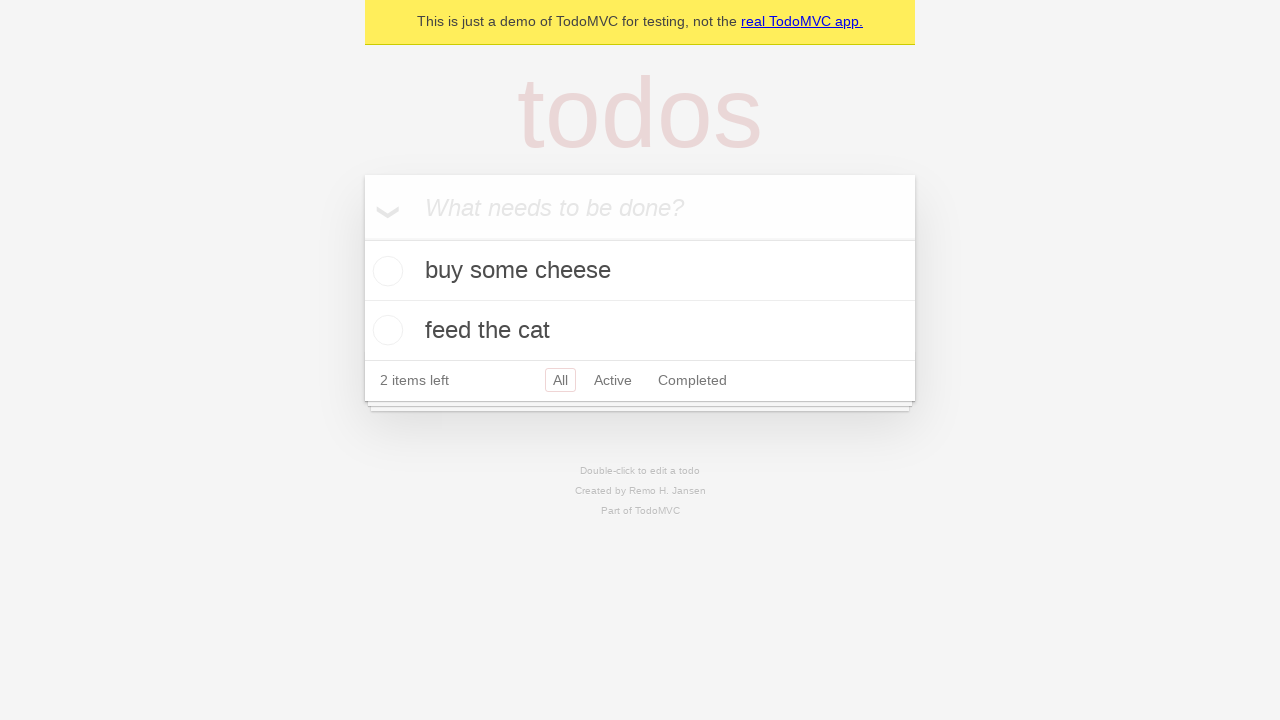

Located checkbox for first todo item
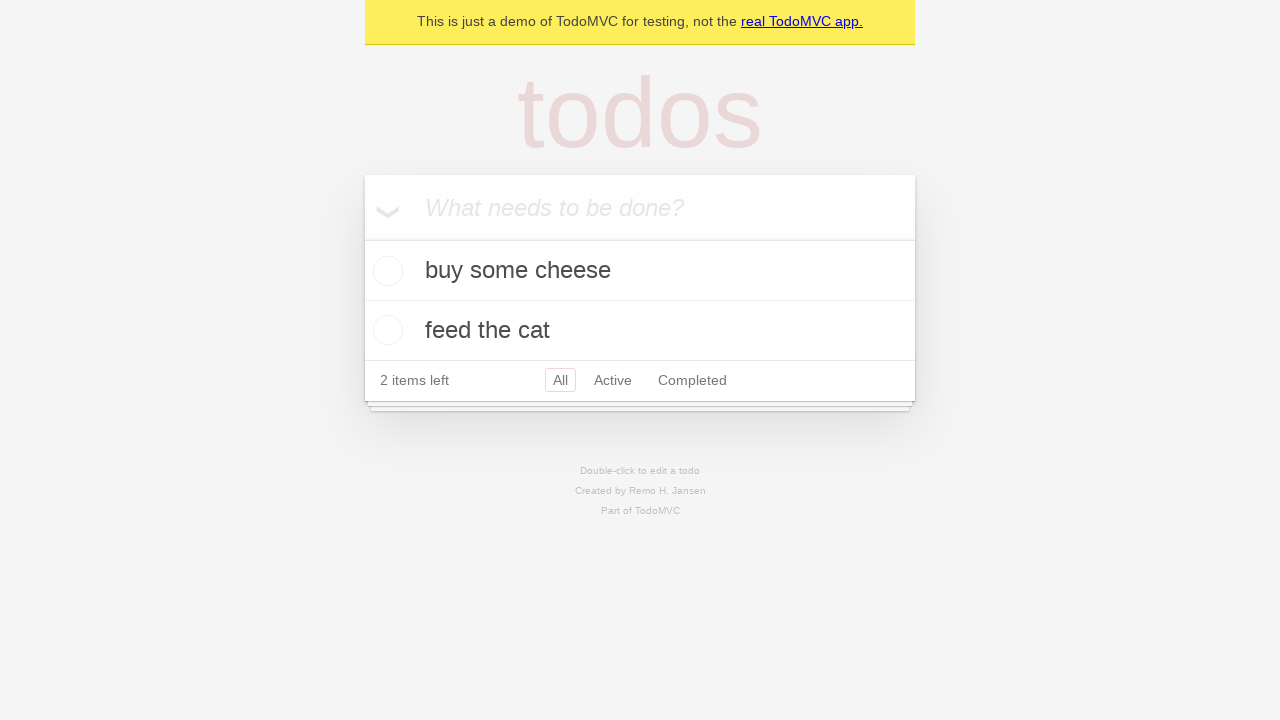

Checked the first todo item at (385, 271) on internal:testid=[data-testid="todo-item"s] >> nth=0 >> internal:role=checkbox
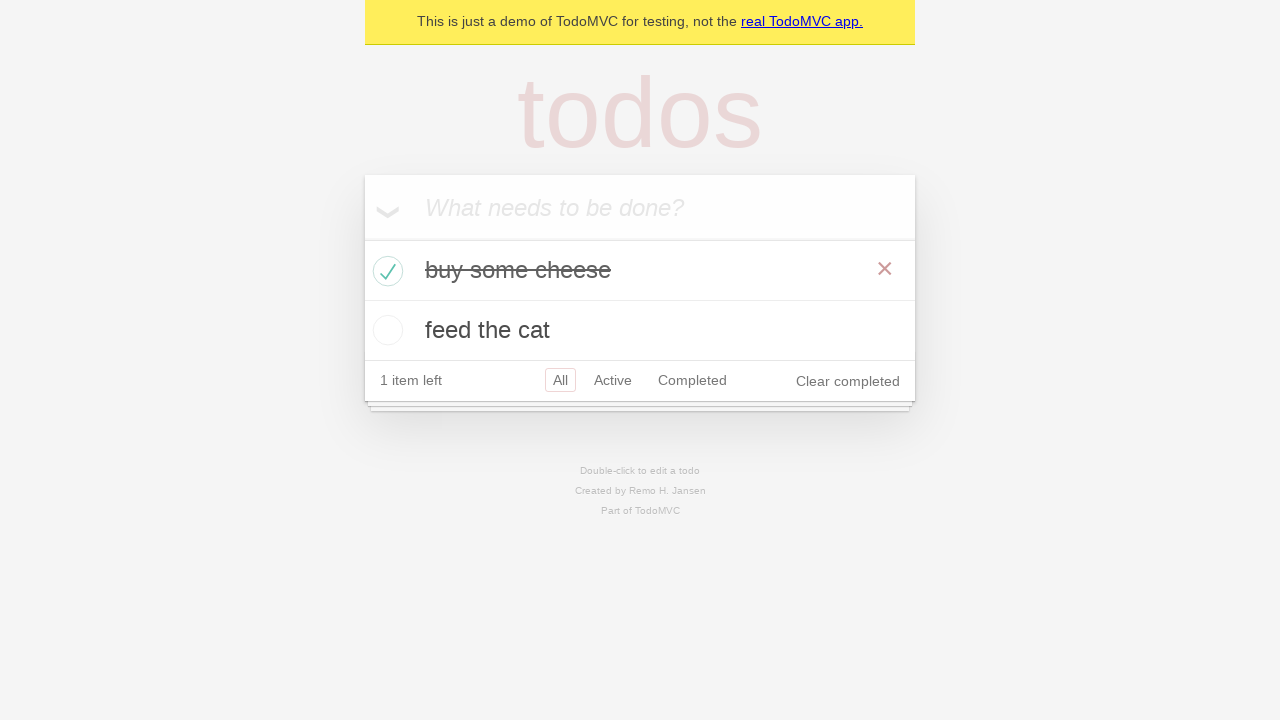

Reloaded the page
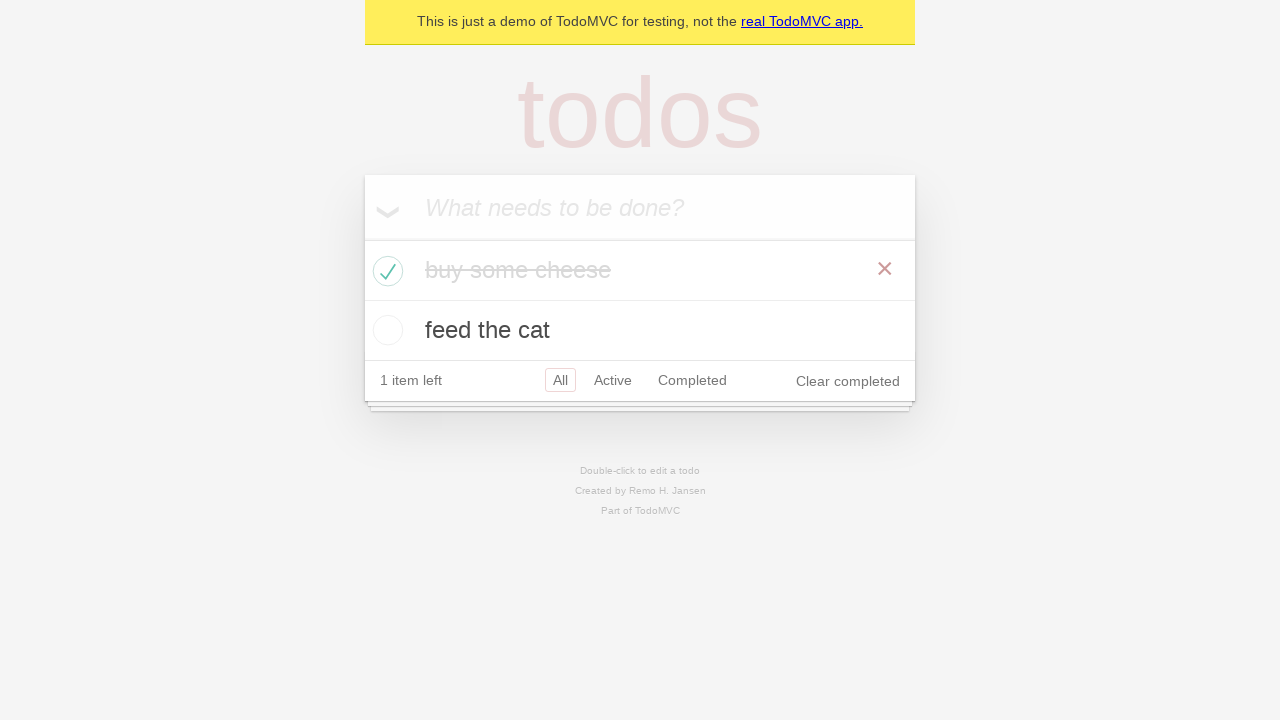

Todo items loaded after page reload
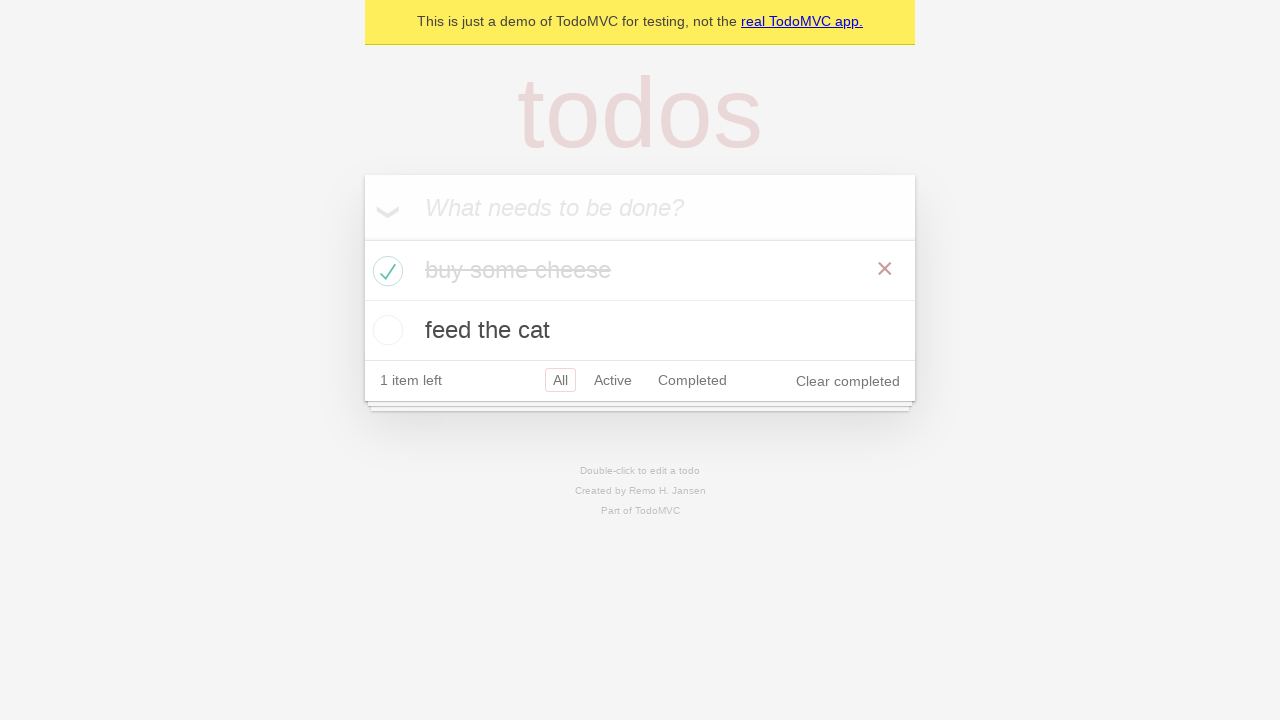

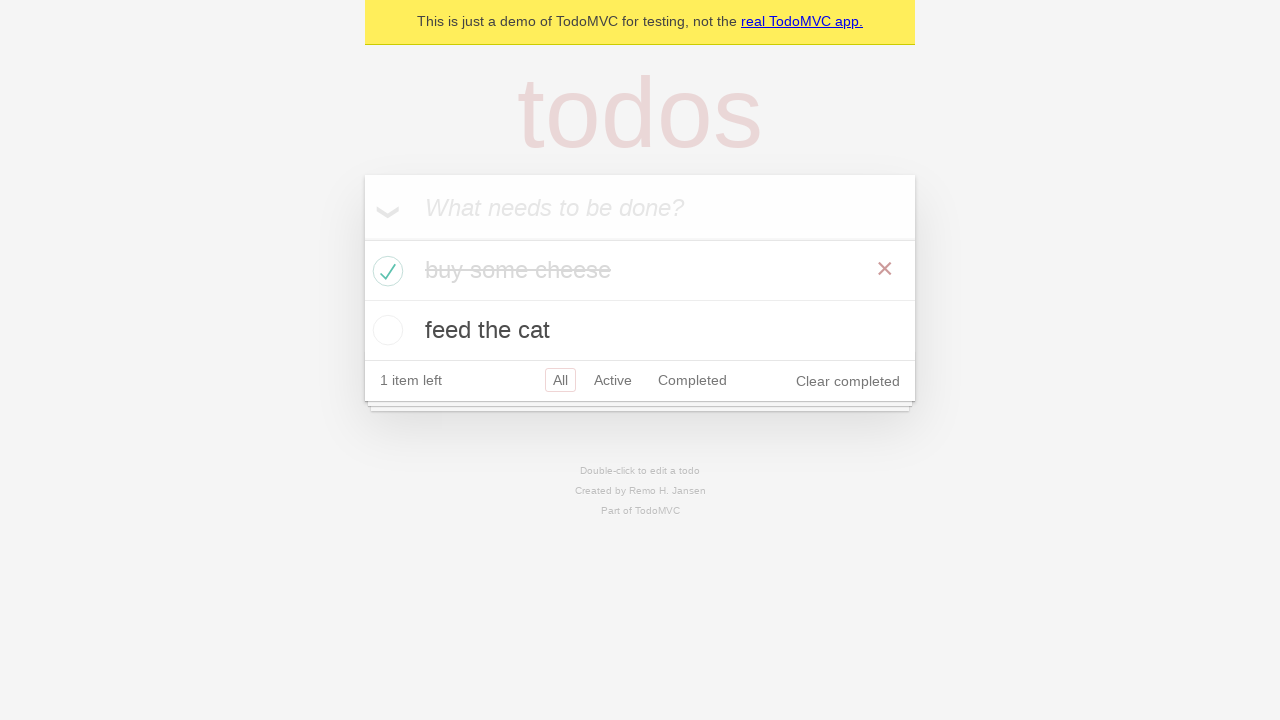